Tests a form that requires reading a custom attribute from an image element, computing a mathematical answer based on that value, filling the input field, selecting checkbox and radio options, and submitting the form.

Starting URL: http://suninjuly.github.io/get_attribute.html

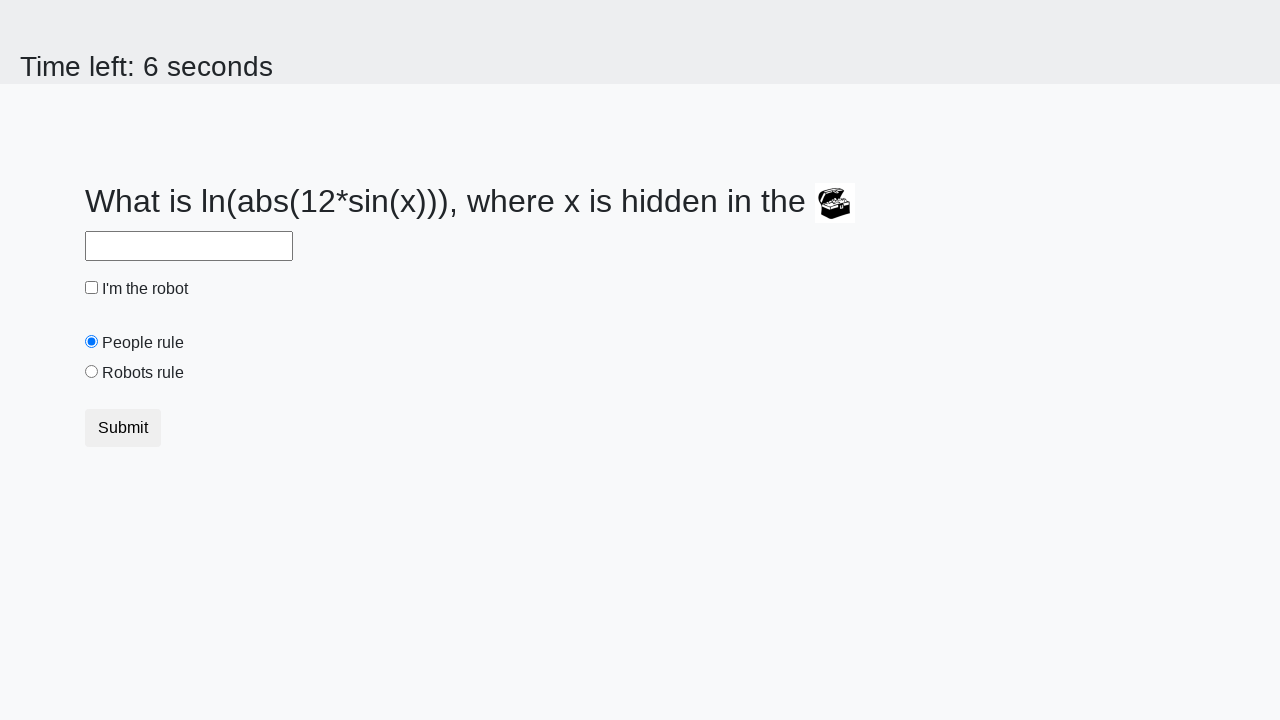

Located treasure image element
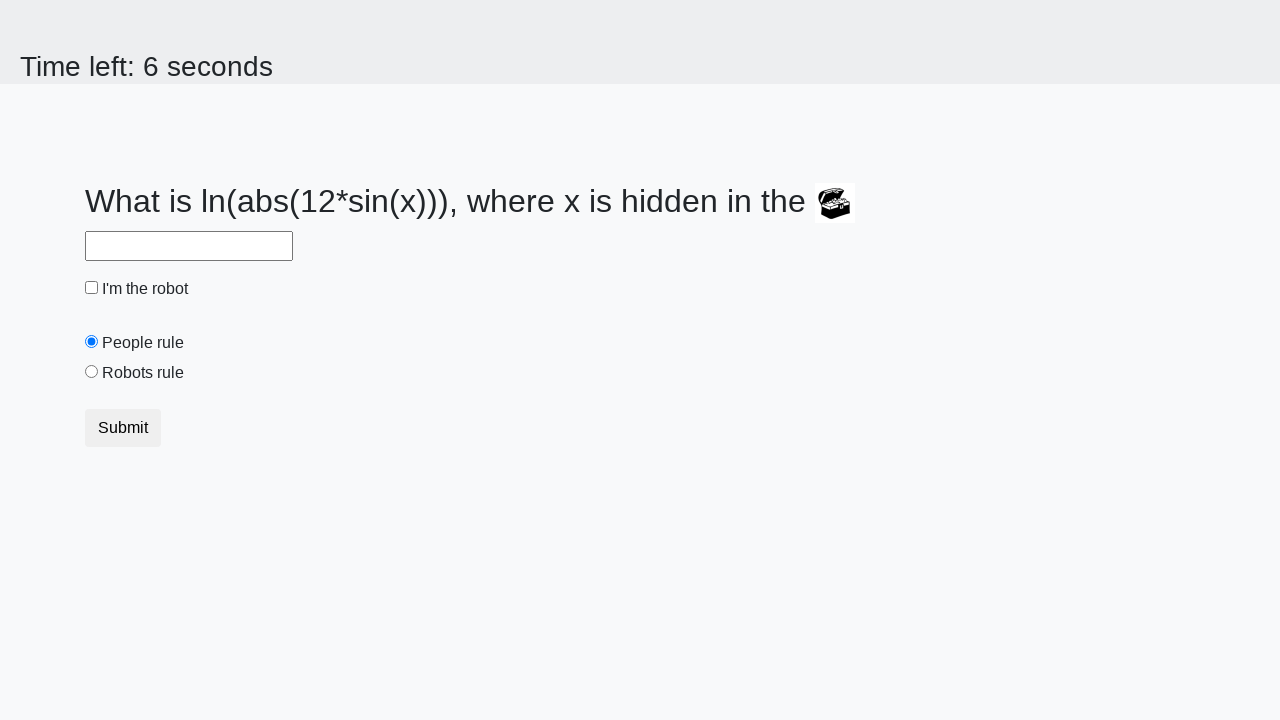

Retrieved valuex attribute from treasure image: 769
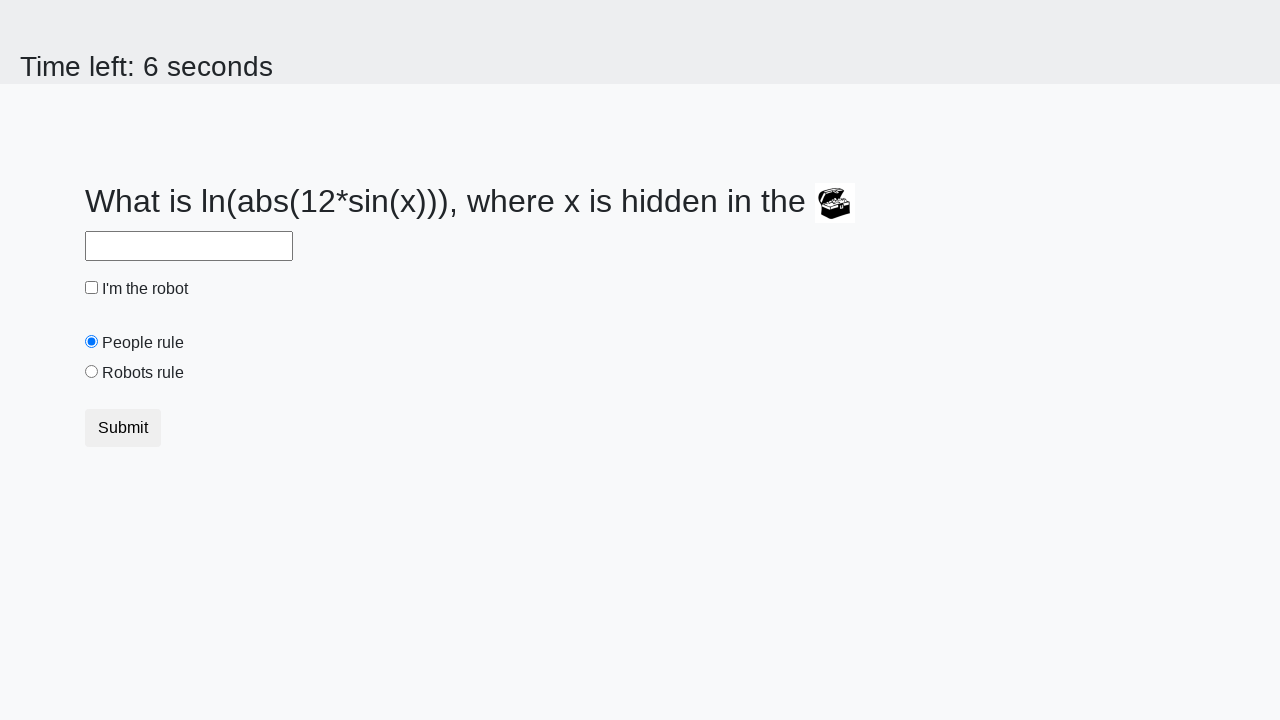

Calculated mathematical answer: 2.0334366367923478
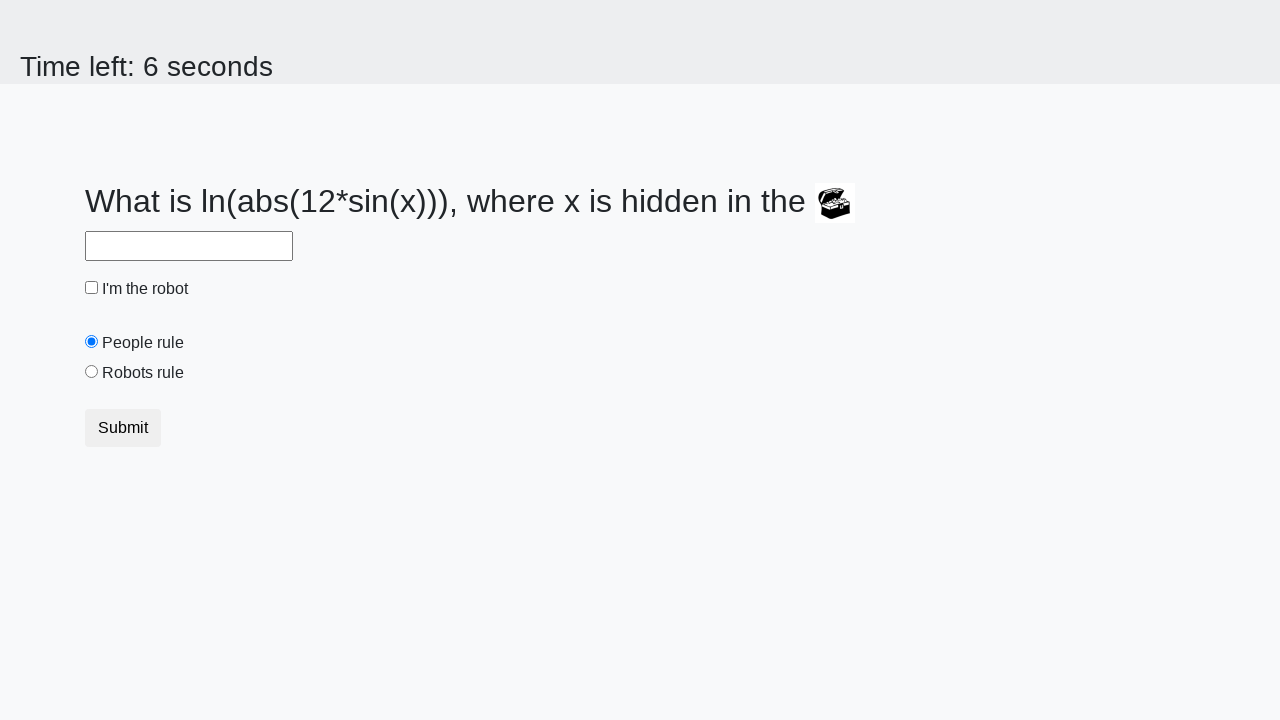

Filled answer field with calculated value on form div.form-group input#answer
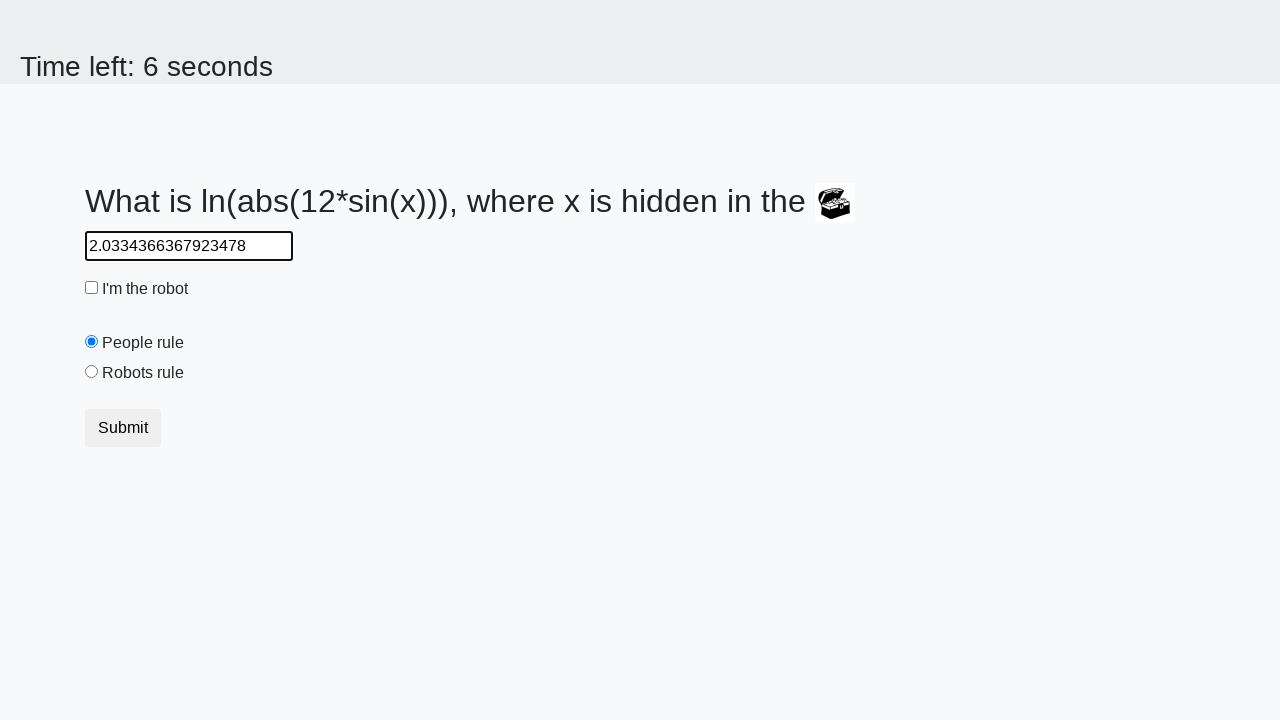

Clicked robotCheckbox checkbox at (92, 288) on form input[type='checkbox']#robotCheckbox
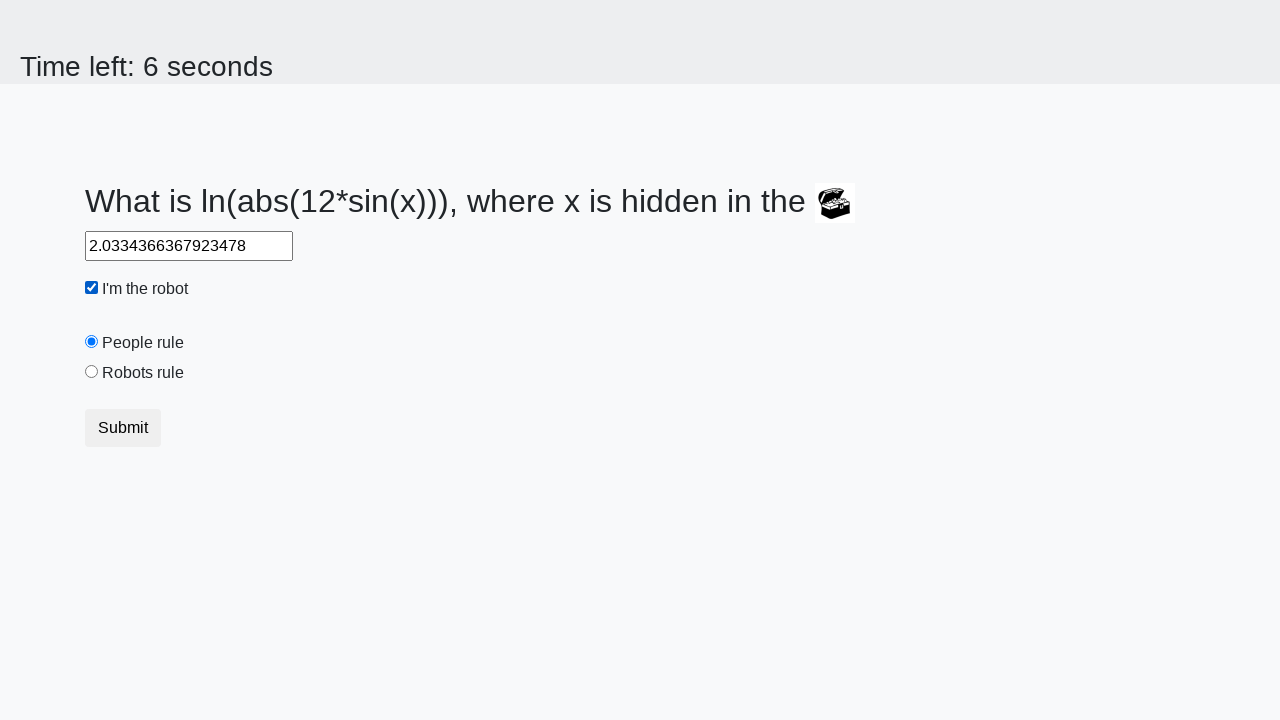

Clicked robotsRule radio button at (92, 372) on form input[type='radio']#robotsRule
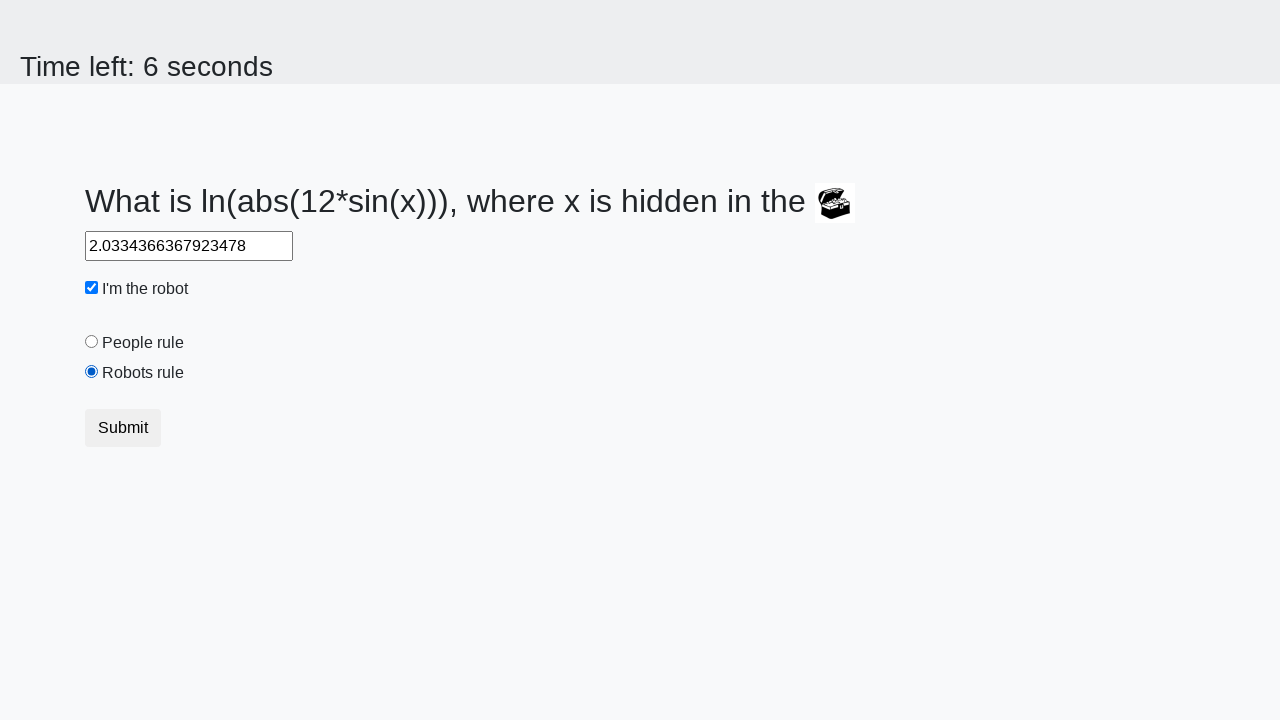

Clicked Submit button to submit the form at (123, 428) on xpath=//button[text()='Submit']
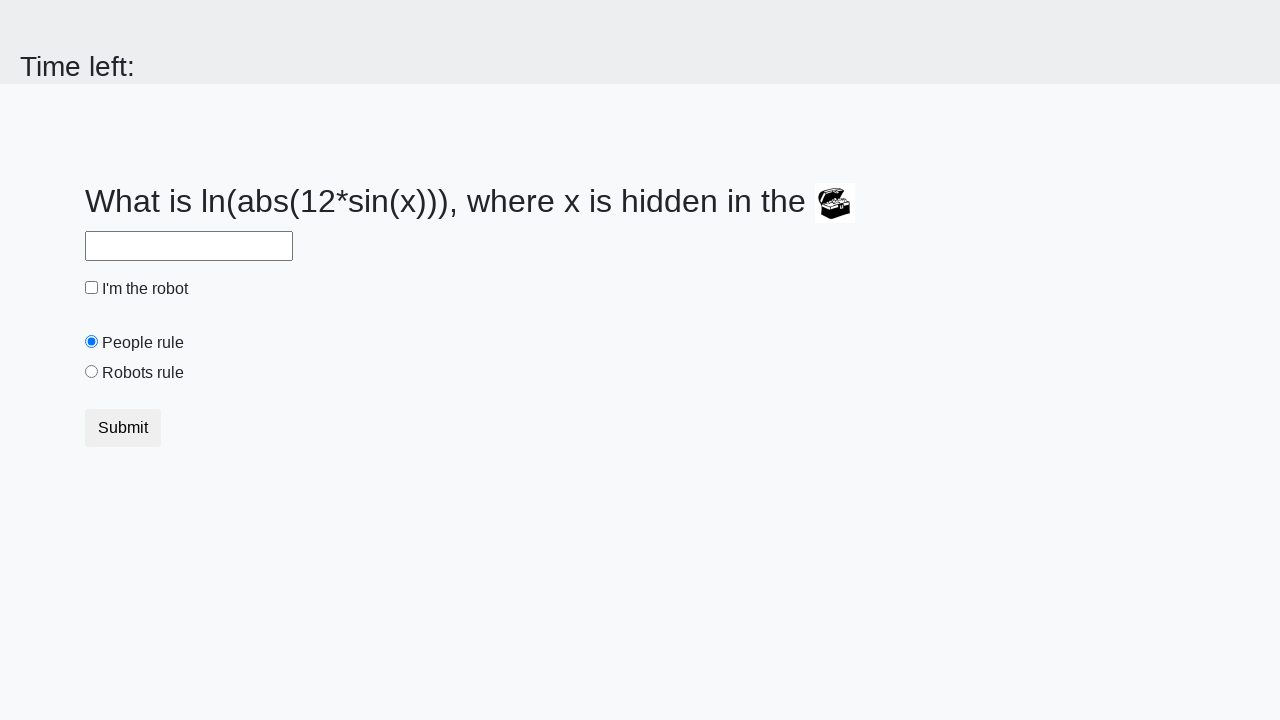

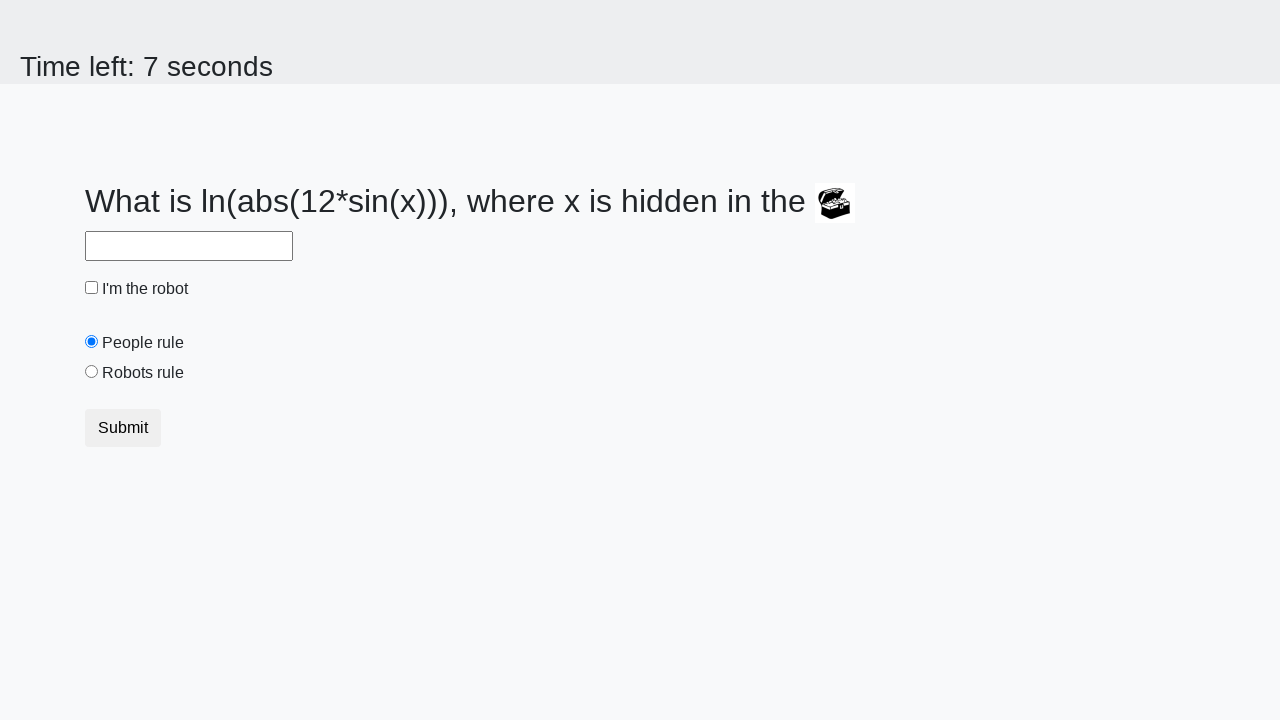